Tests window handling functionality by clicking a button that opens a new tabbed window on a demo automation testing site

Starting URL: http://demo.automationtesting.in/Windows.html

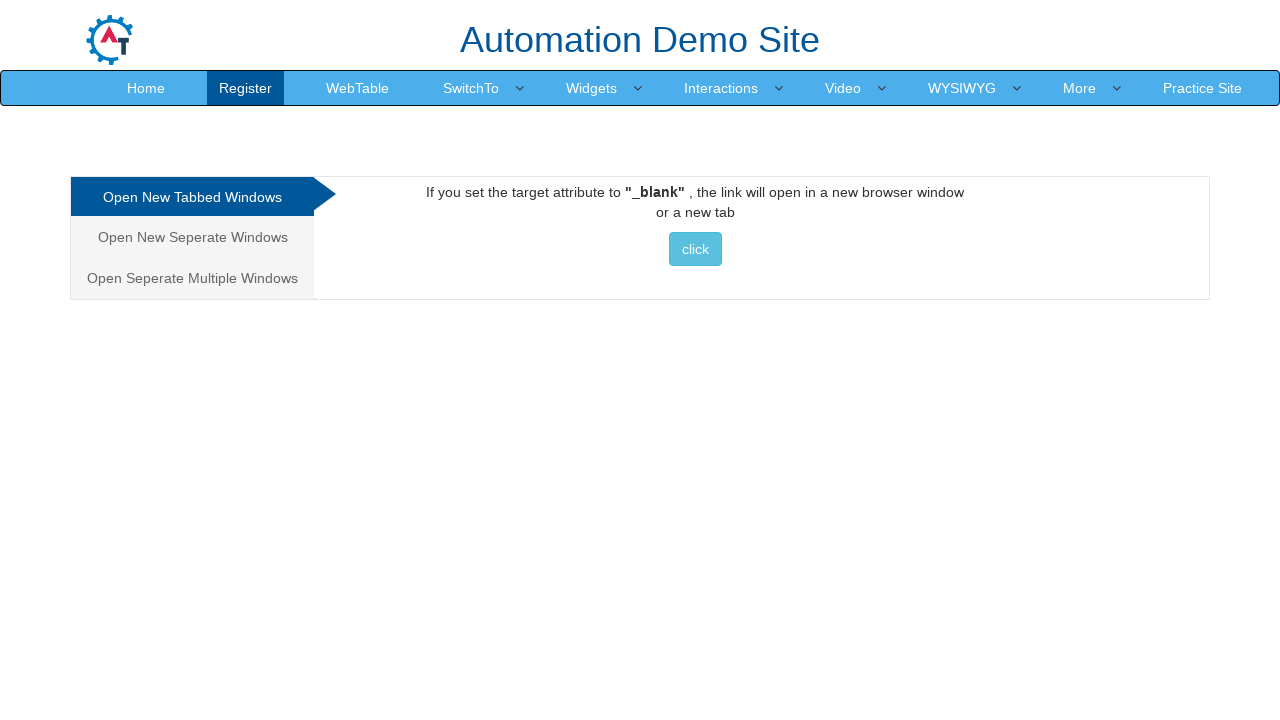

Clicked button to open new tabbed window at (695, 249) on xpath=//*[@id='Tabbed']/a/button
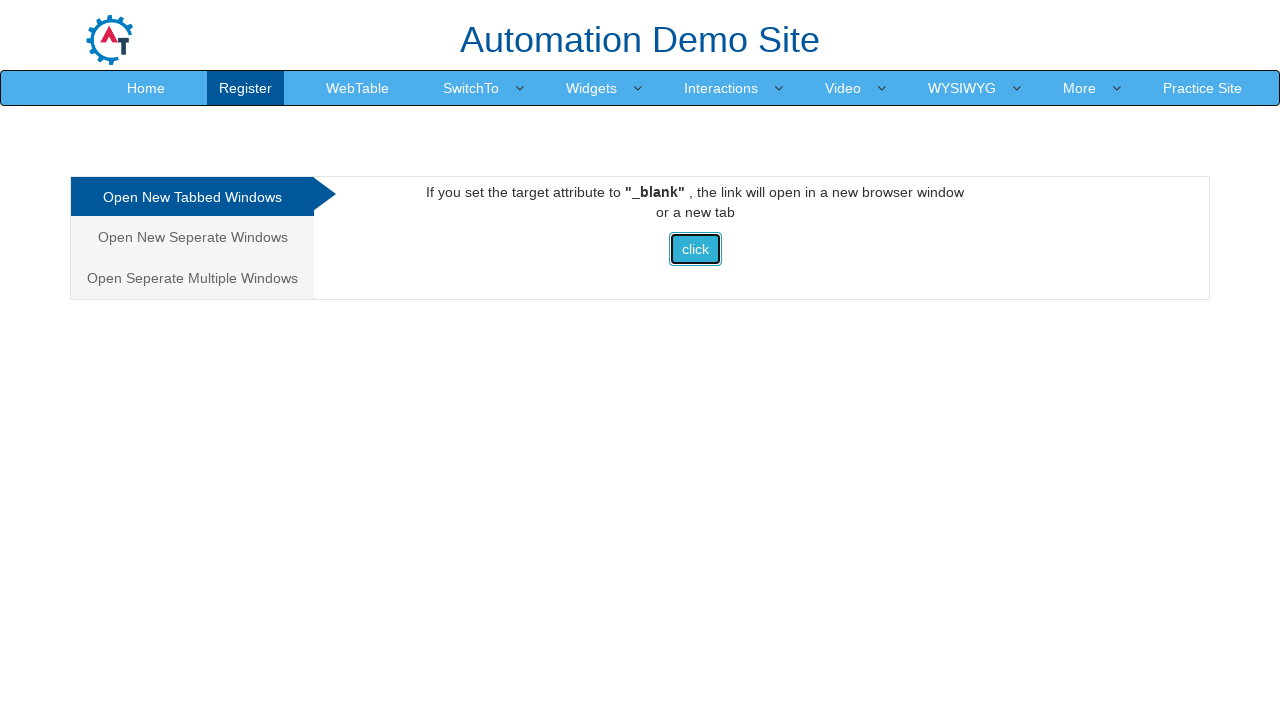

Waited for new tabbed window to open
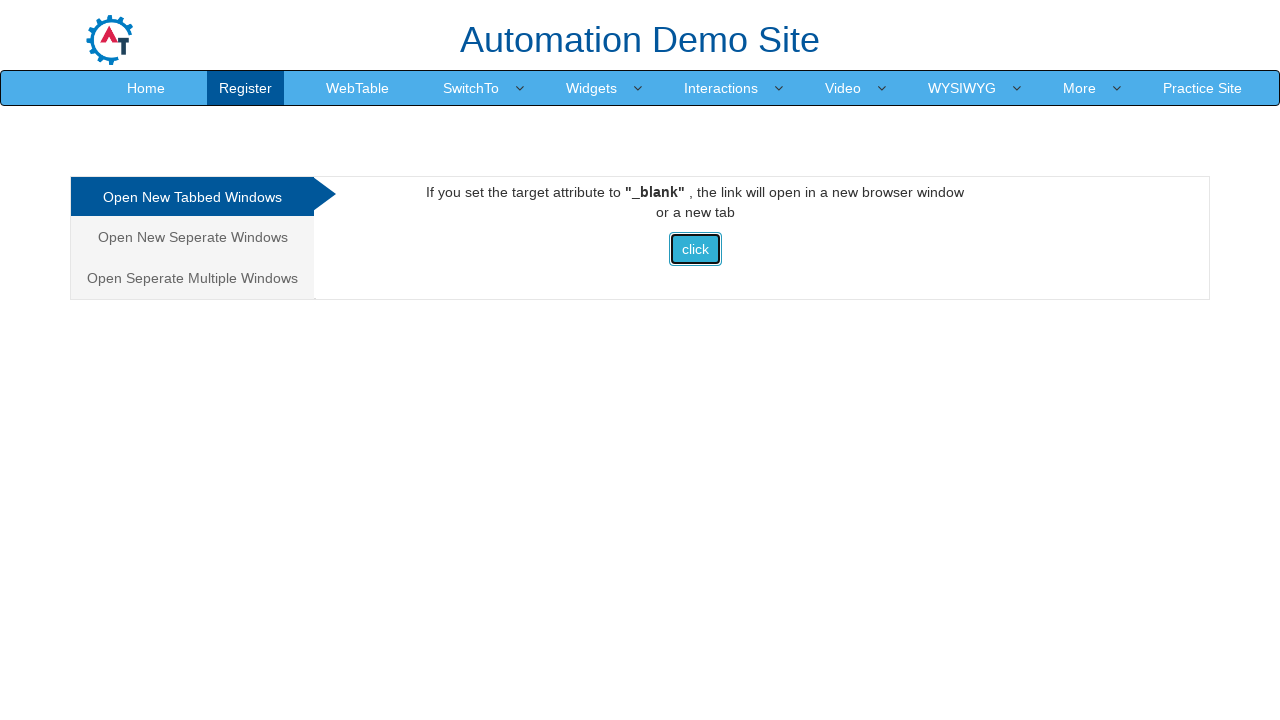

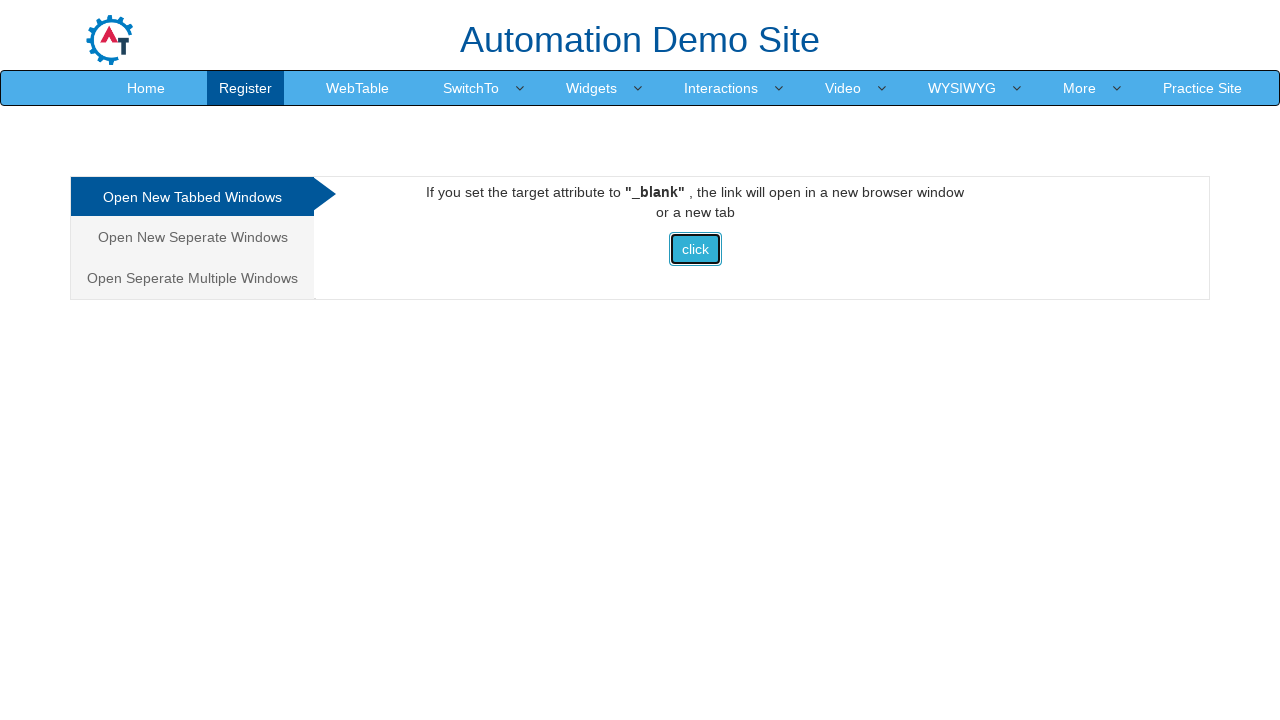